Tests various alert, window, frame and modal dialog interactions on DemoQA website including opening new tabs/windows, handling JavaScript alerts, switching frames, and opening/closing modals

Starting URL: https://demoqa.com/alertsWindows

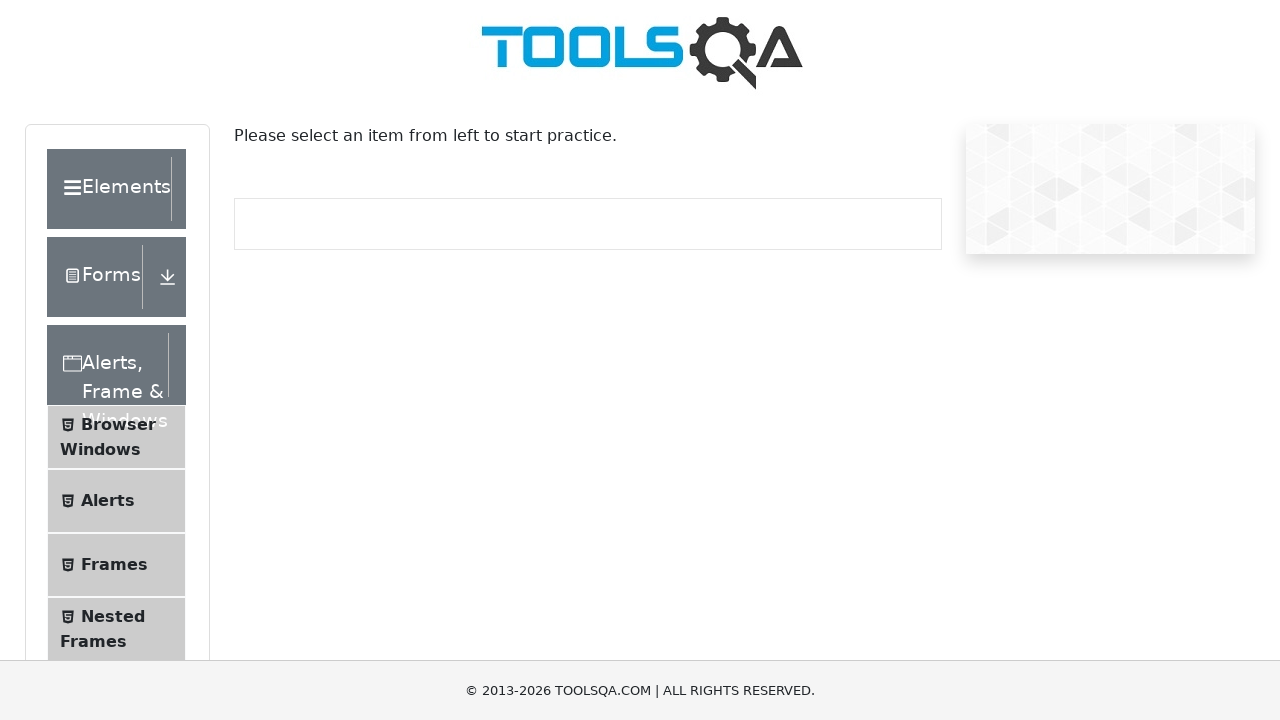

Clicked Browser Windows menu item at (118, 424) on xpath=//span[text()='Browser Windows']
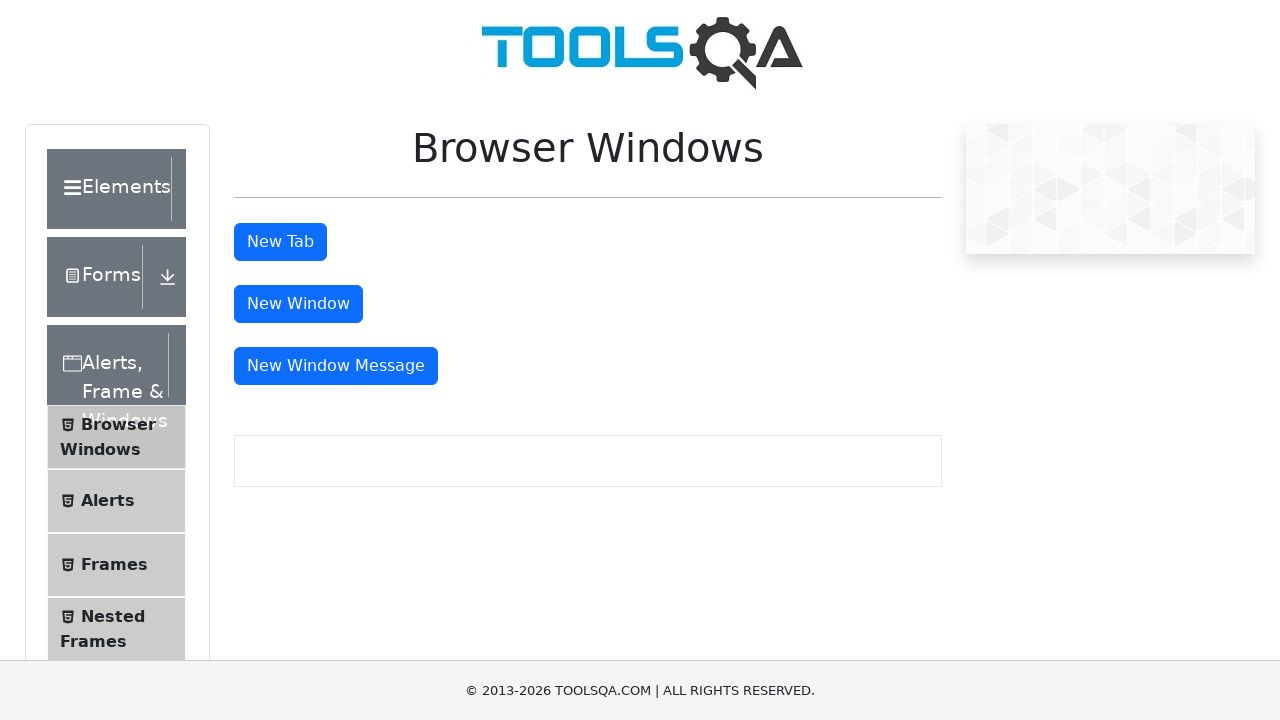

Clicked tab button to open new tab at (280, 242) on #tabButton
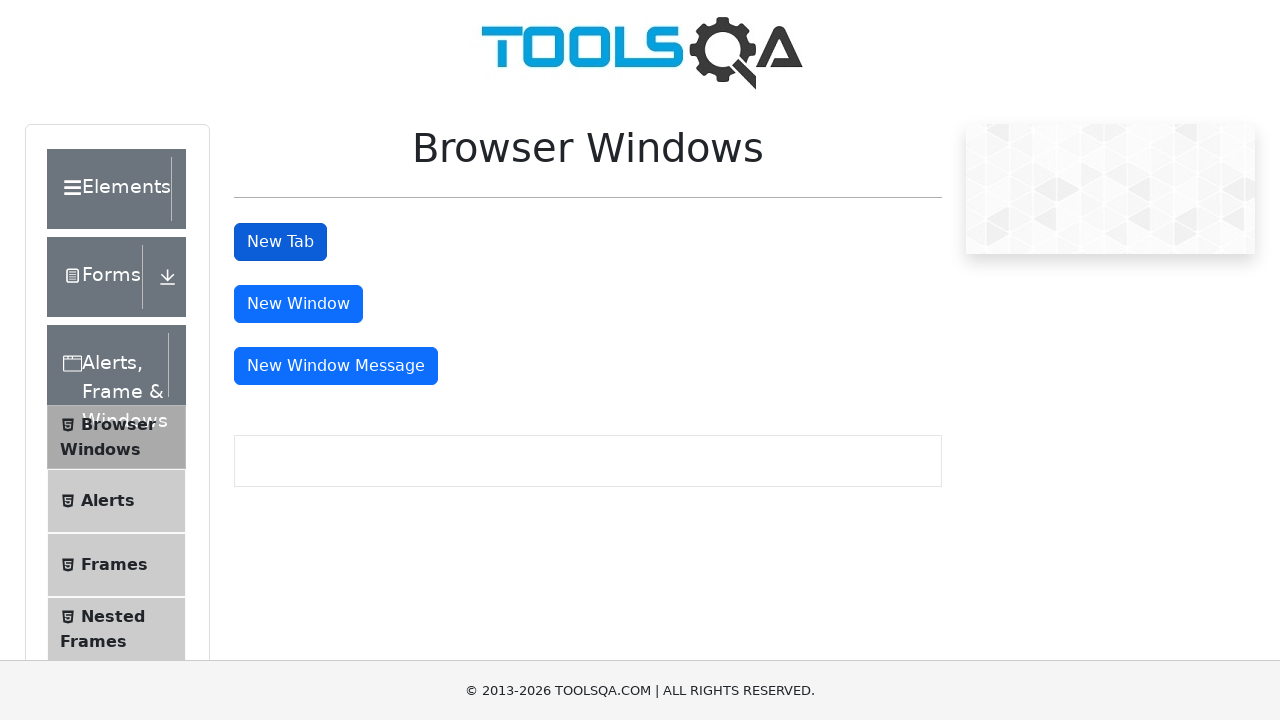

New tab opened
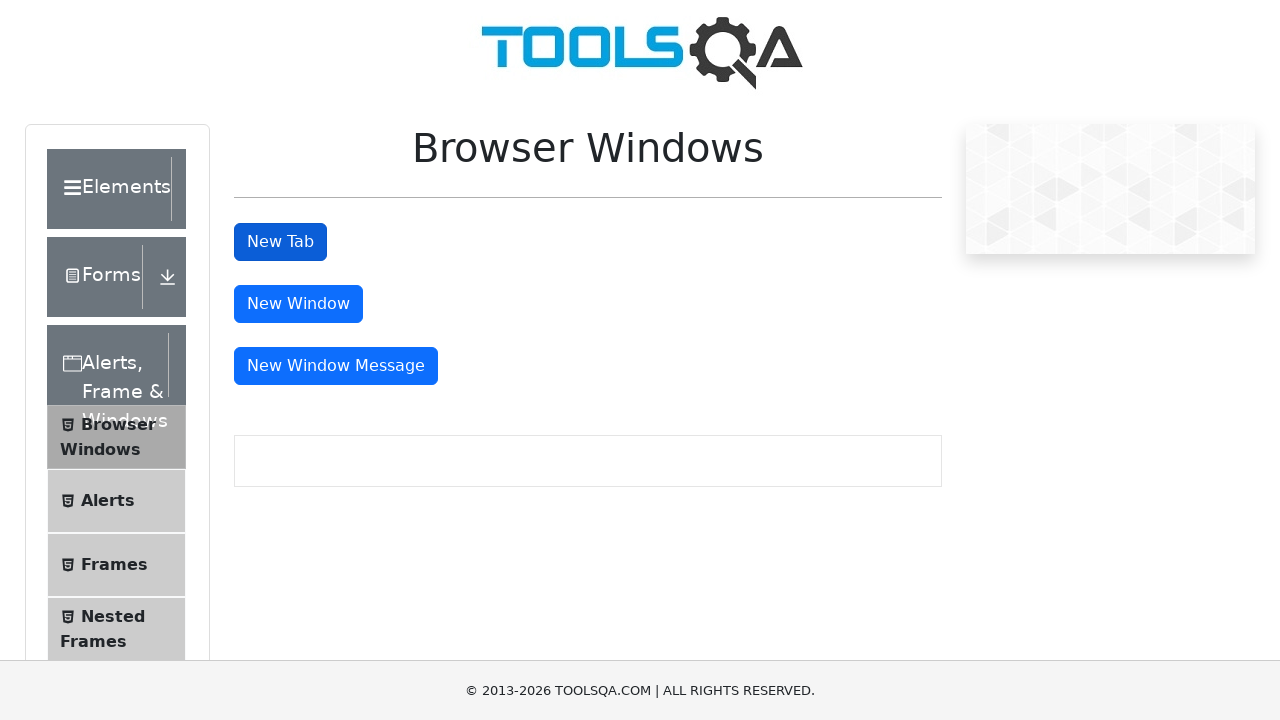

Closed new tab
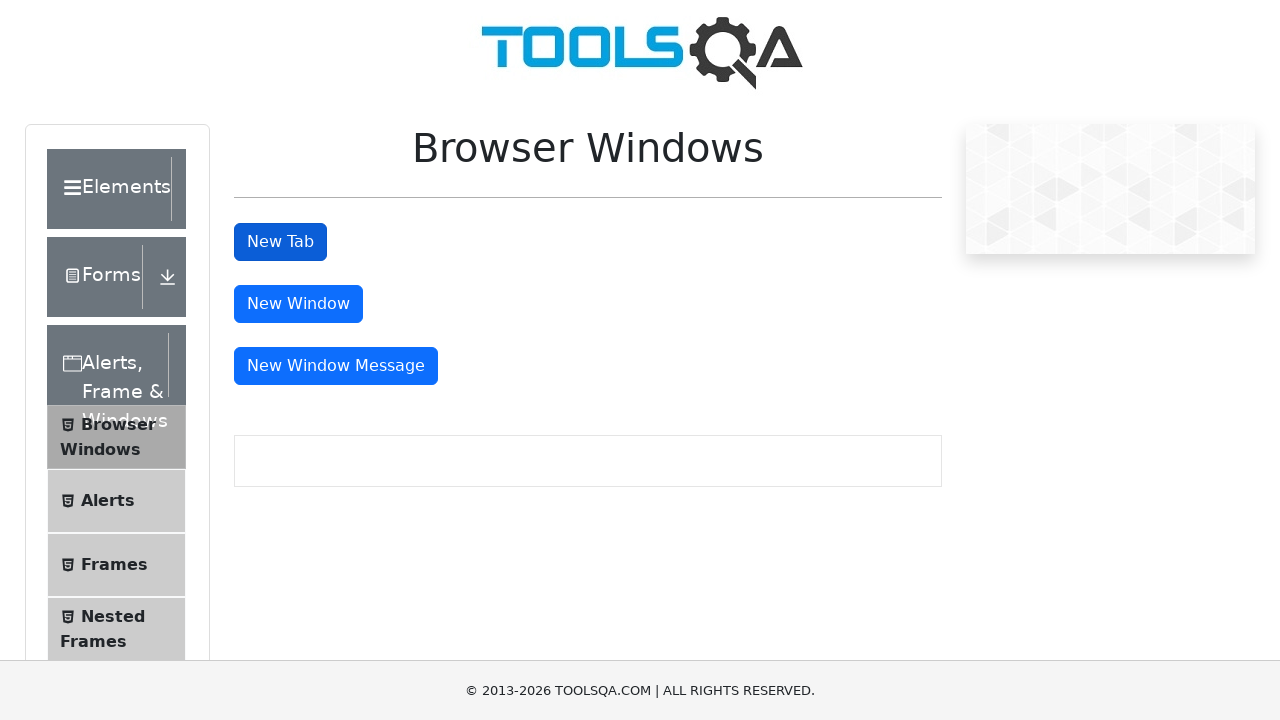

Clicked window button to open new window at (298, 304) on #windowButton
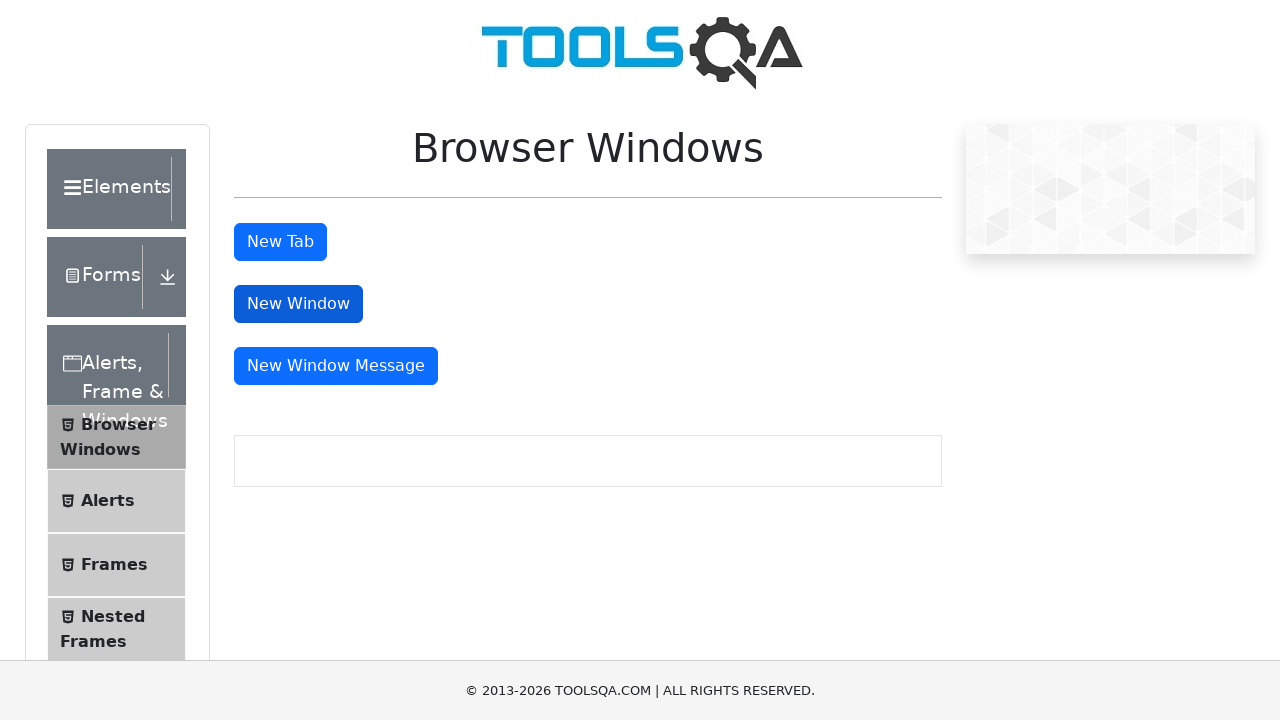

New window opened
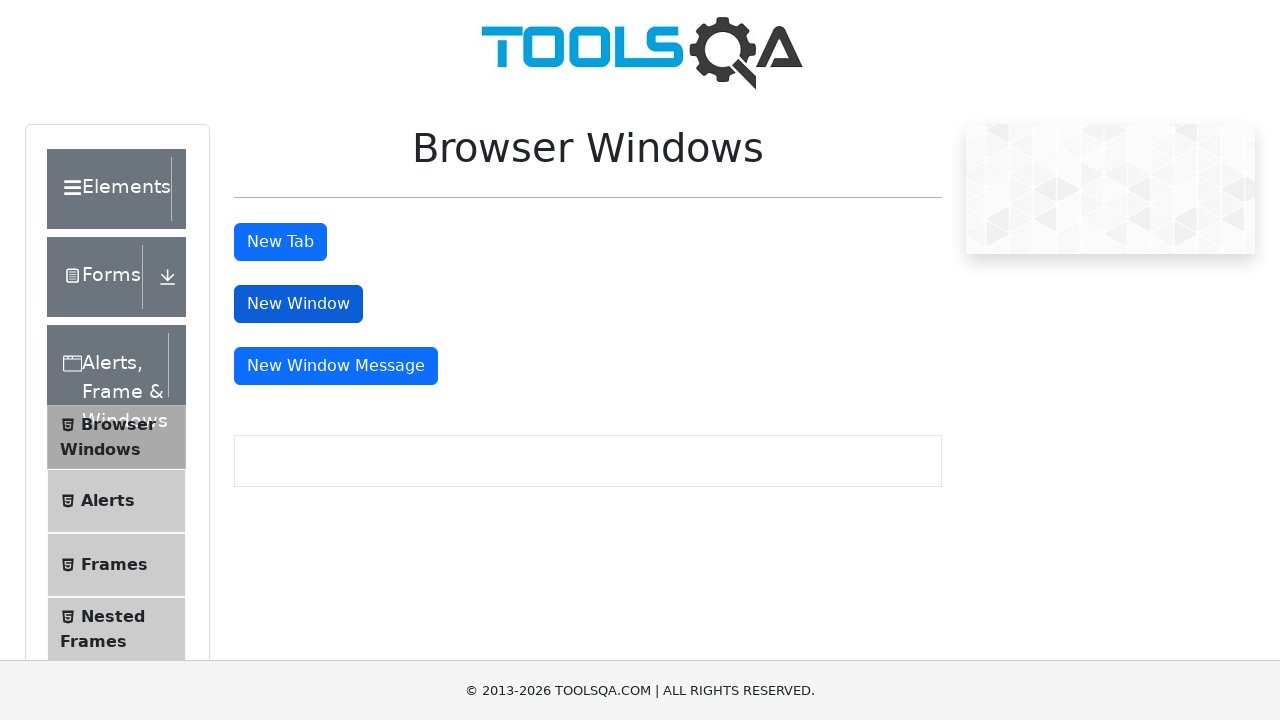

Closed new window
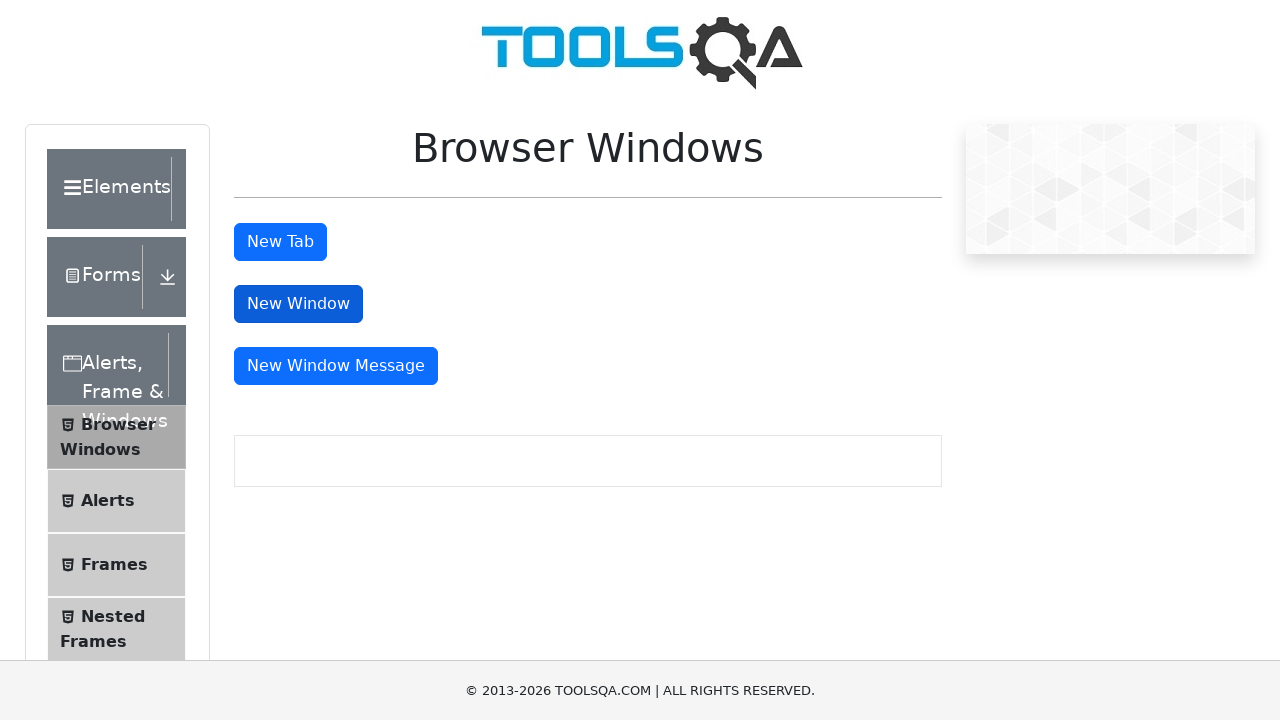

Clicked Alerts menu item at (108, 501) on xpath=//span[text()='Alerts']
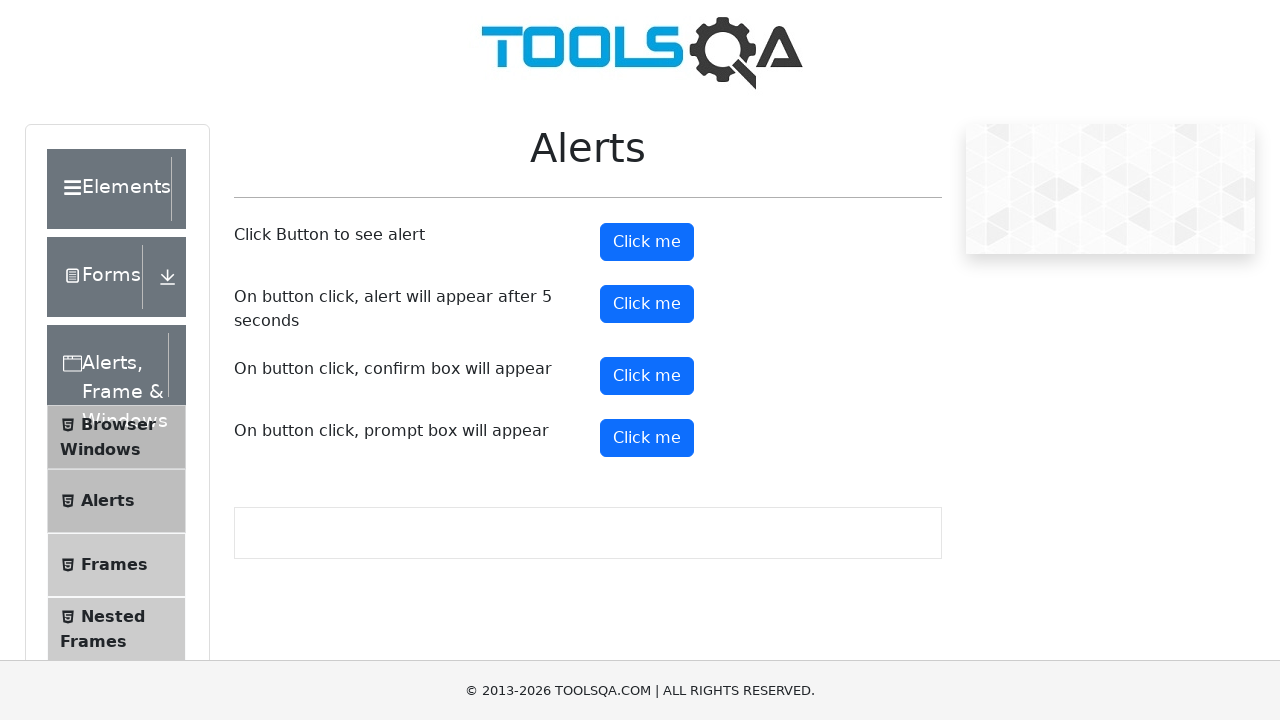

Set up dialog handler to accept alerts
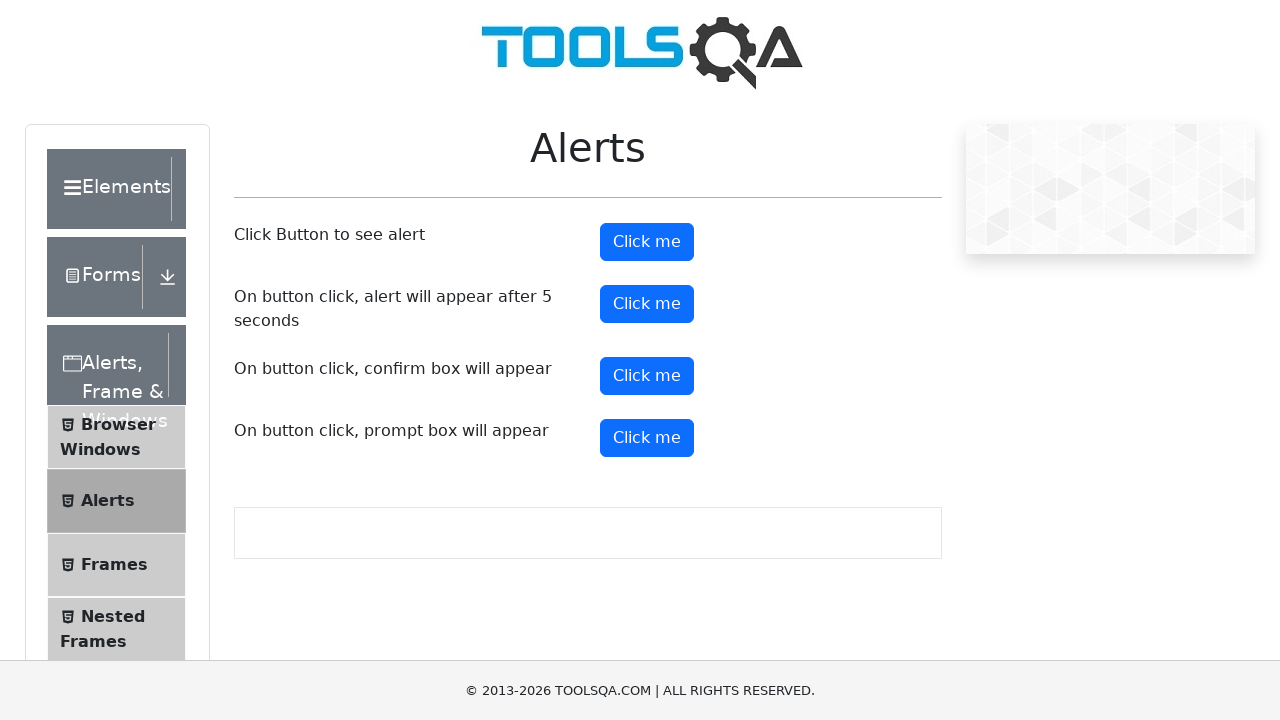

Clicked alert button to trigger simple alert at (647, 242) on #alertButton
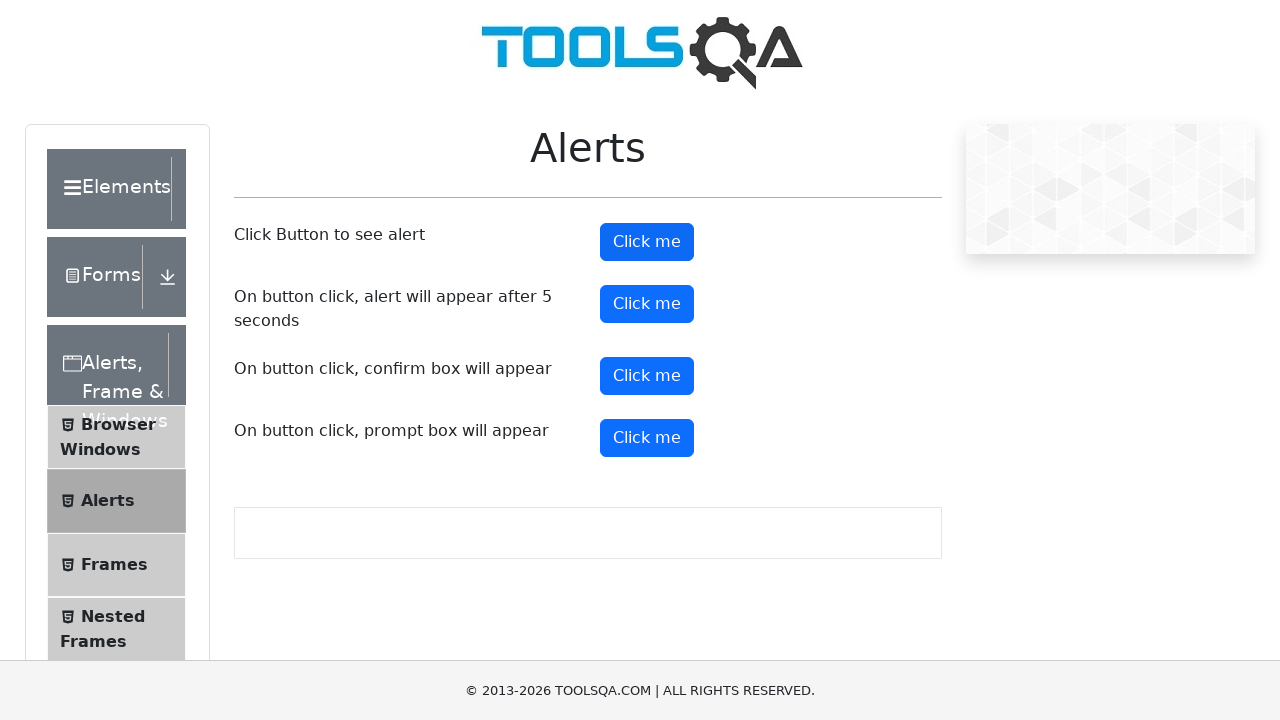

Clicked timer alert button (will appear after 5 seconds) at (647, 304) on #timerAlertButton
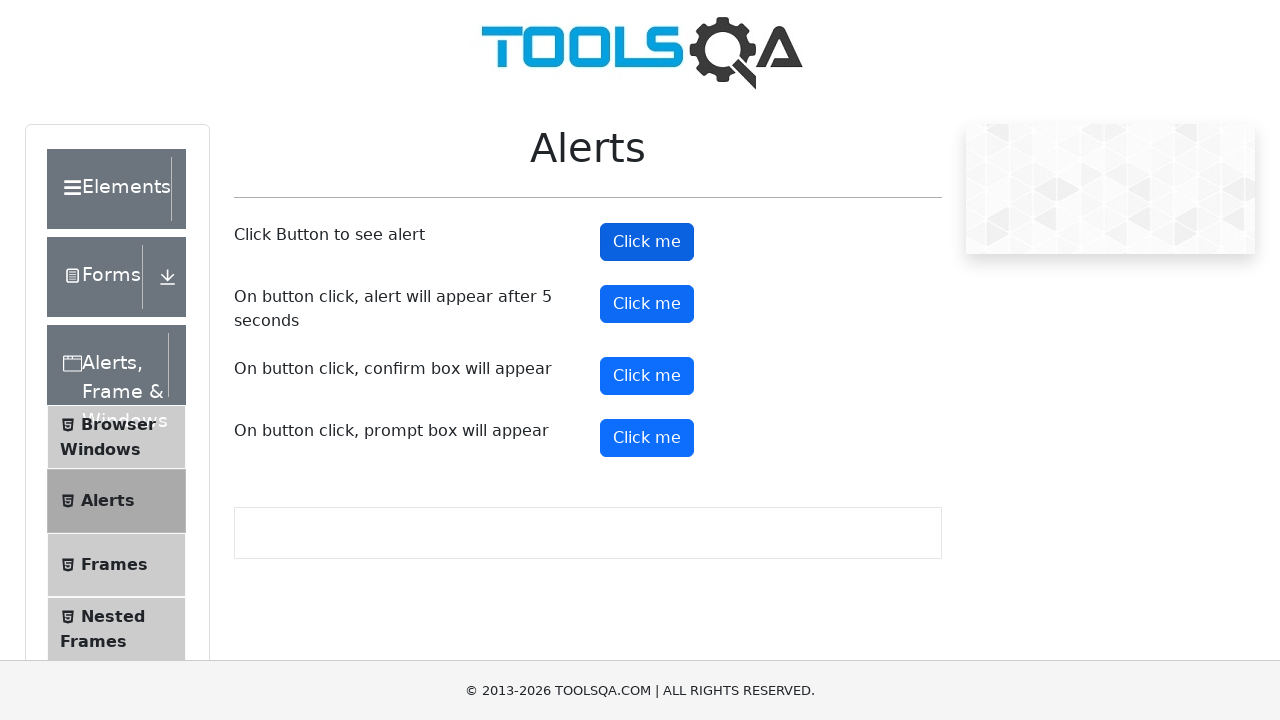

Clicked confirm button to trigger confirm dialog at (647, 376) on #confirmButton
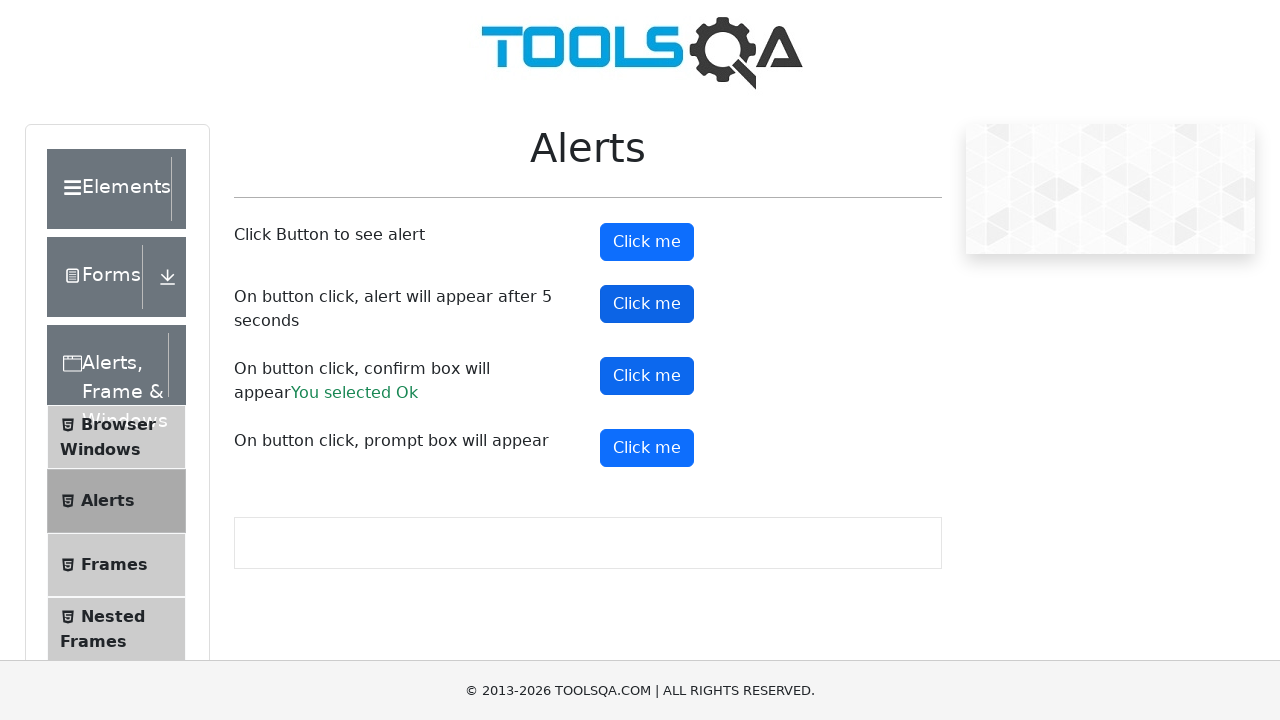

Set up dialog handler to accept prompt with 'Your Name'
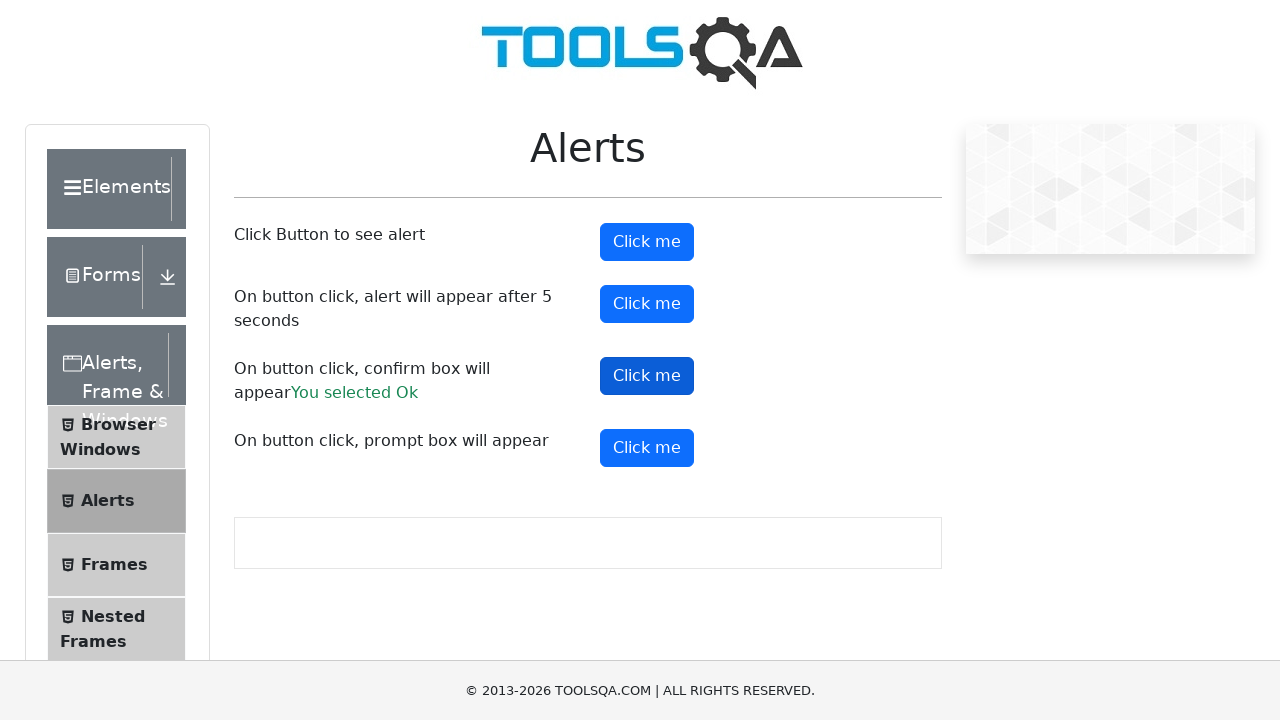

Clicked prompt button to trigger prompt dialog at (647, 448) on #promtButton
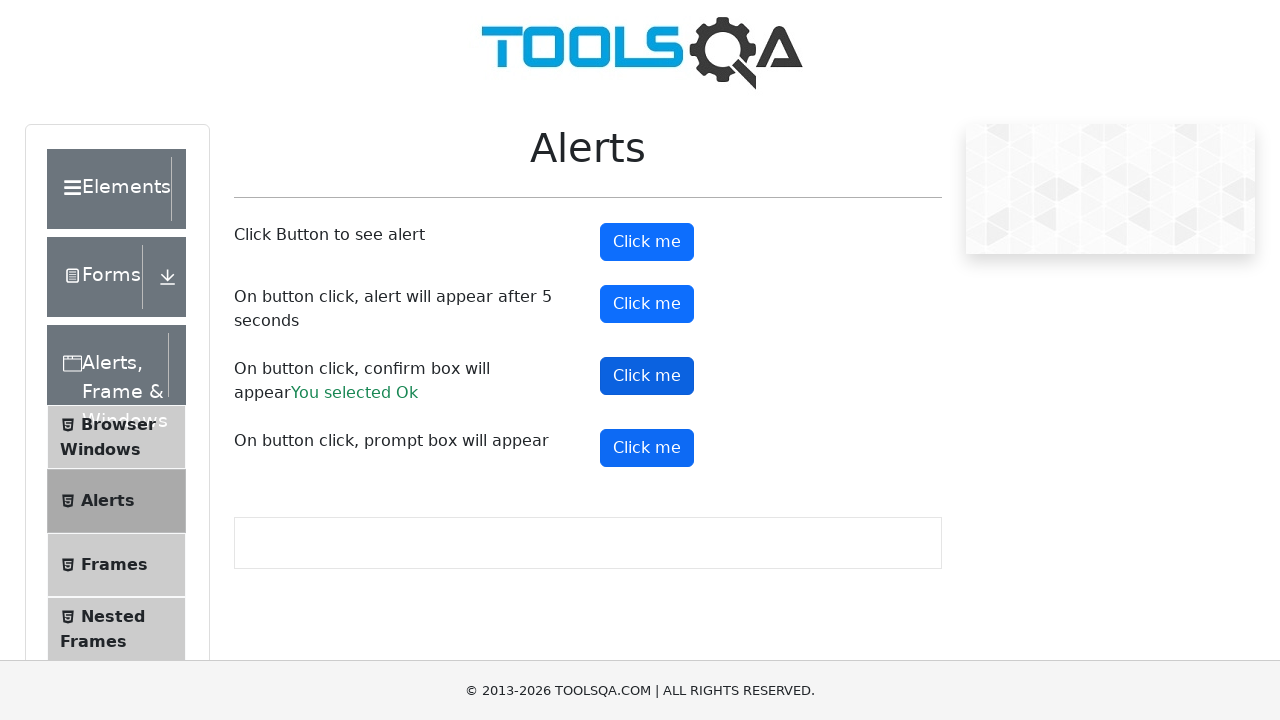

Clicked Frames menu item at (114, 565) on xpath=//span[text()='Frames']
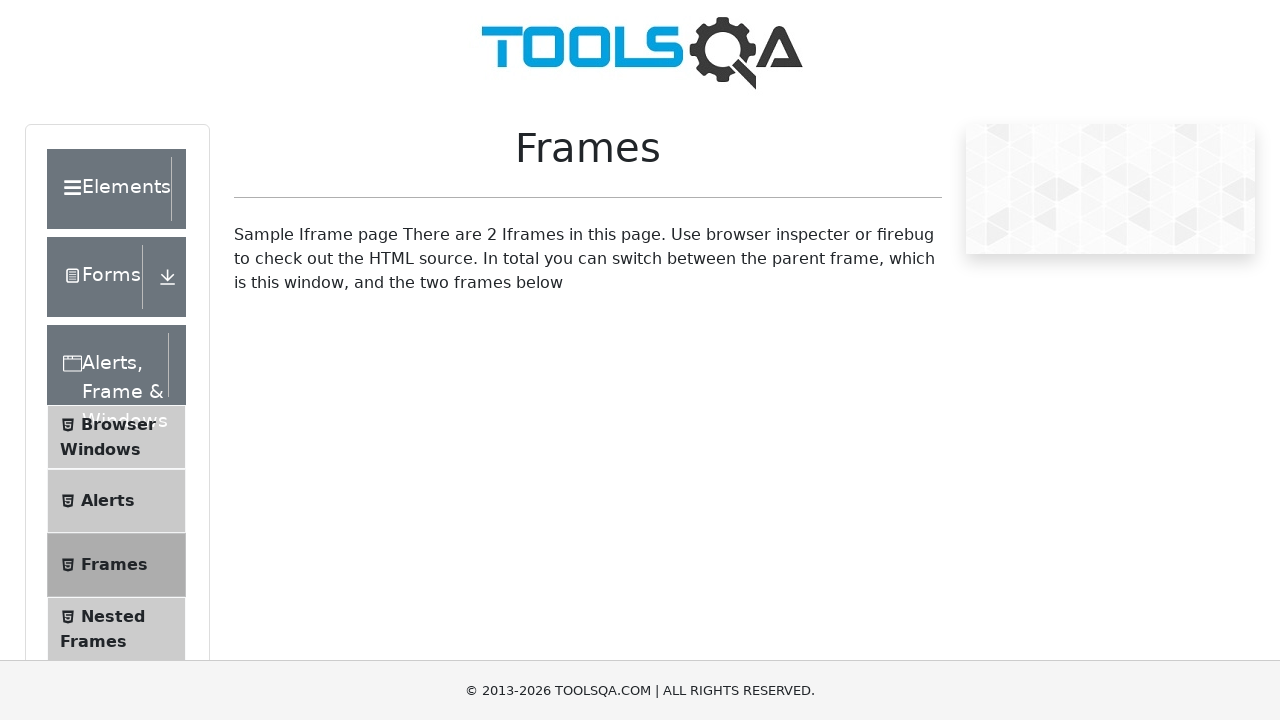

Located frame2
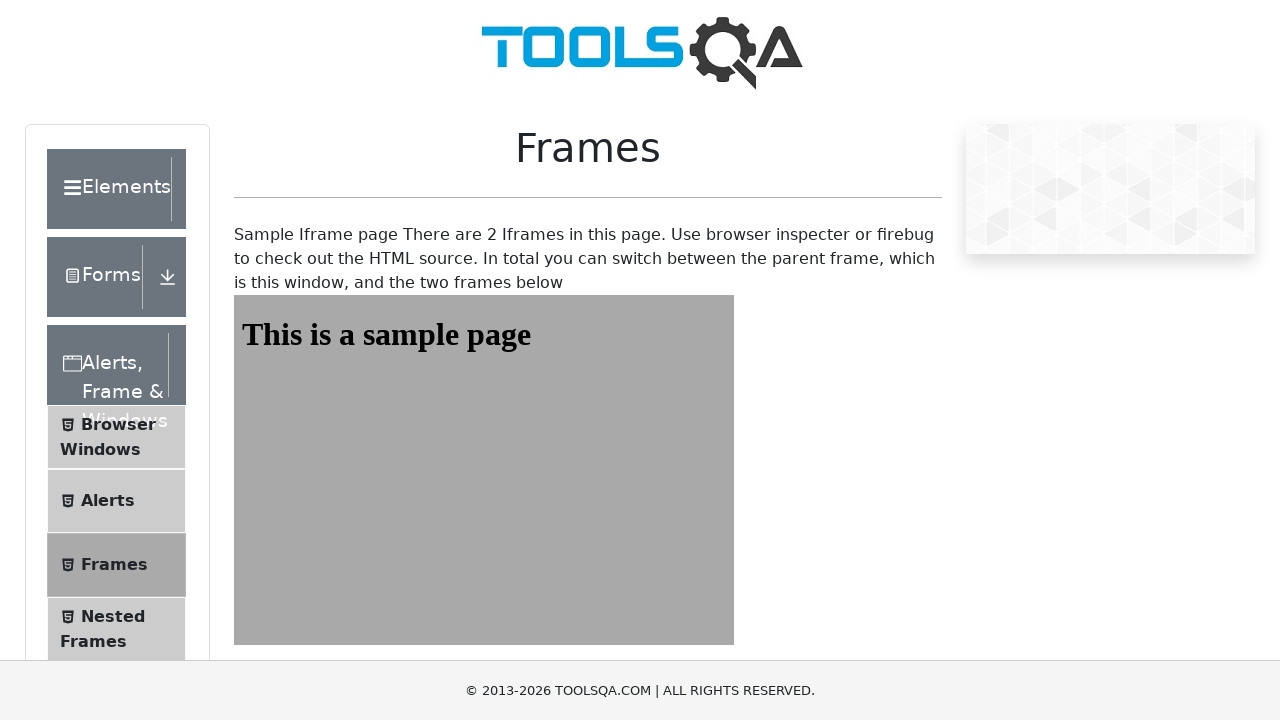

Scrolled down within frame2
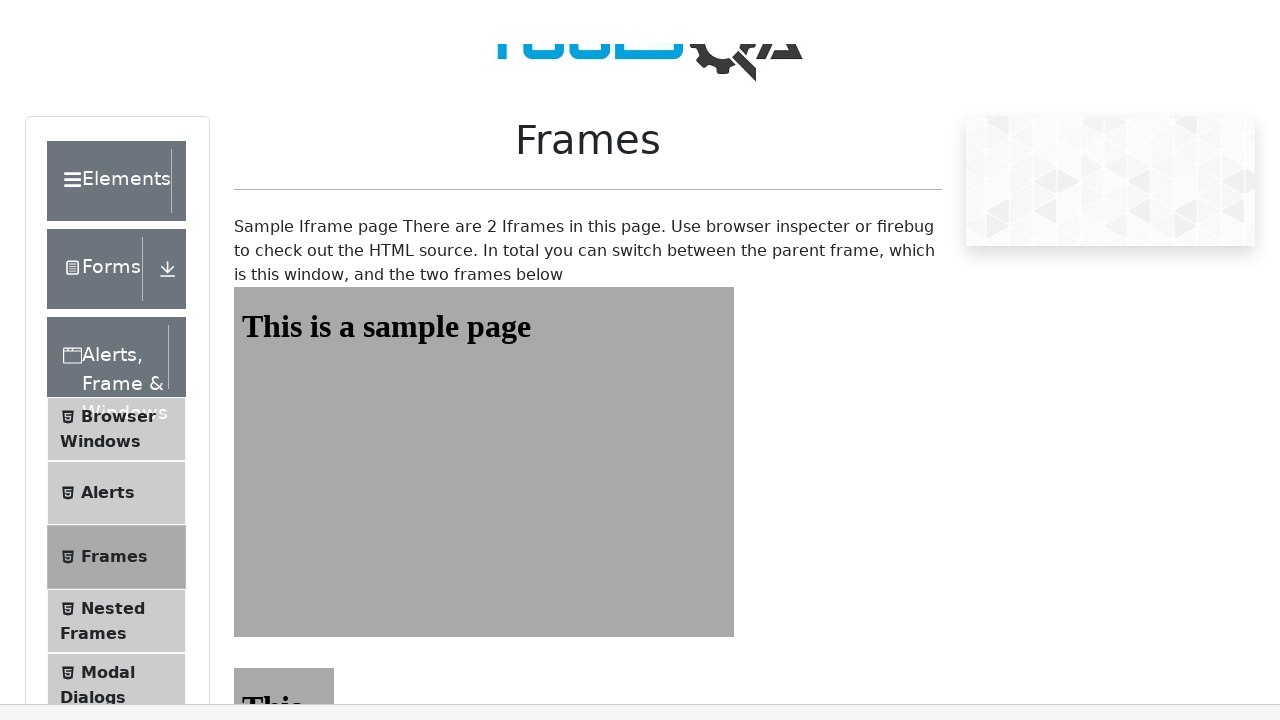

Clicked Modal Dialogs menu item at (108, 286) on xpath=//span[text()='Modal Dialogs']
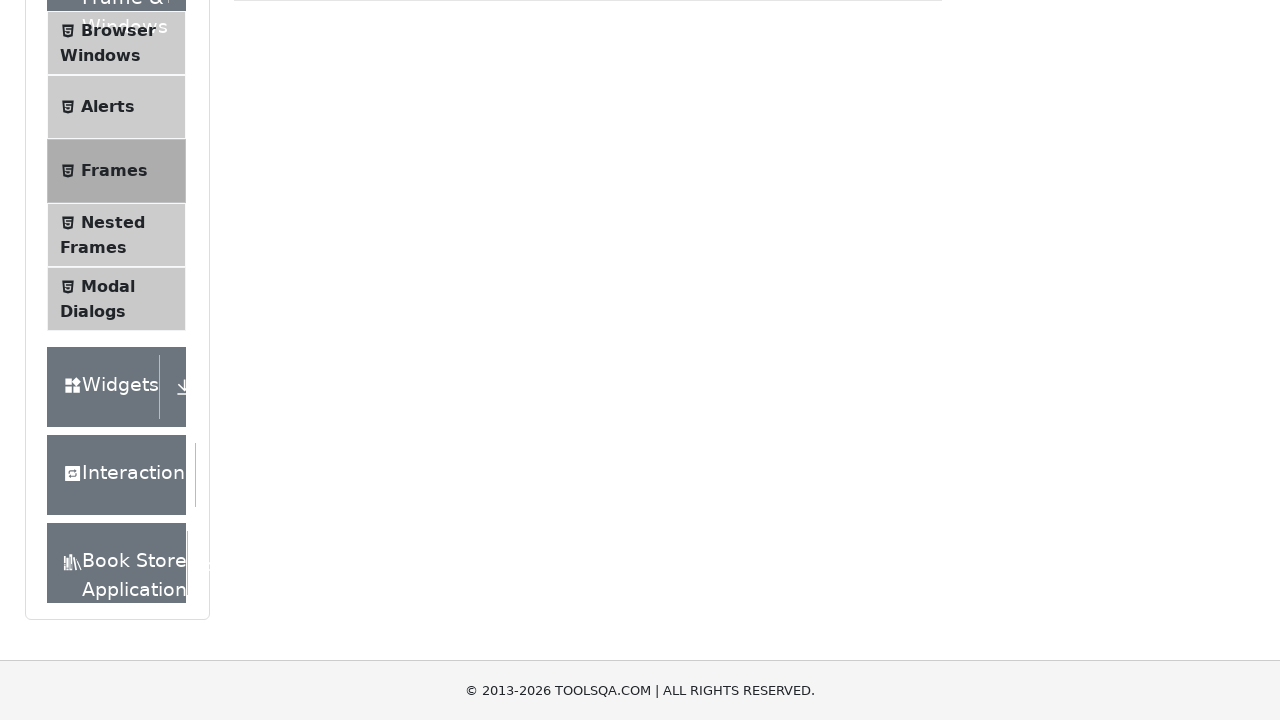

Clicked button to open small modal at (296, 274) on #showSmallModal
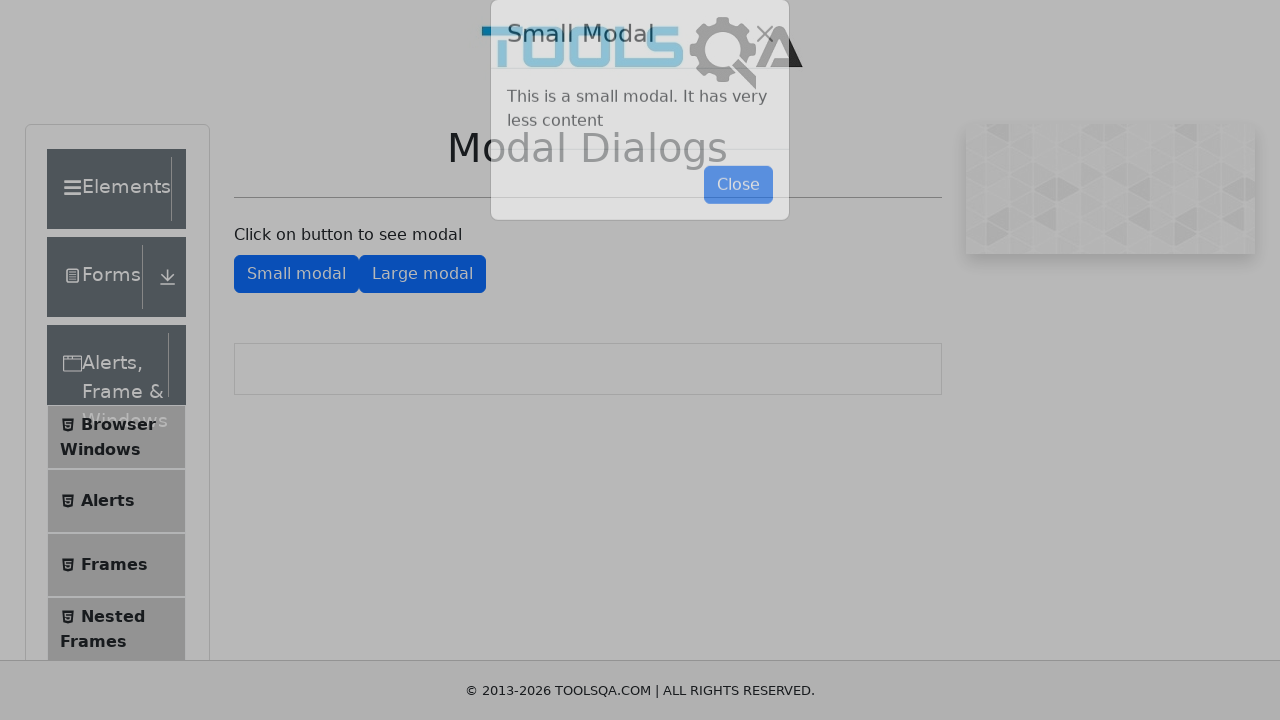

Small modal appeared and close button is visible
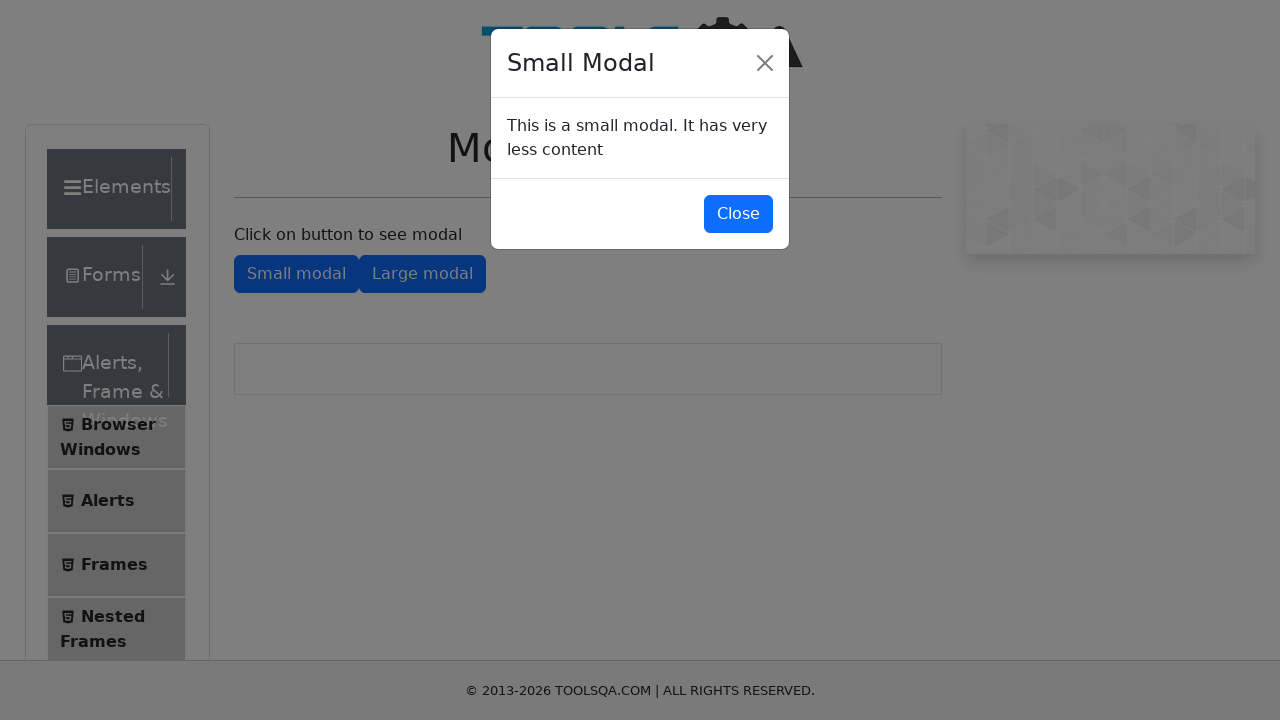

Clicked button to close small modal at (738, 214) on #closeSmallModal
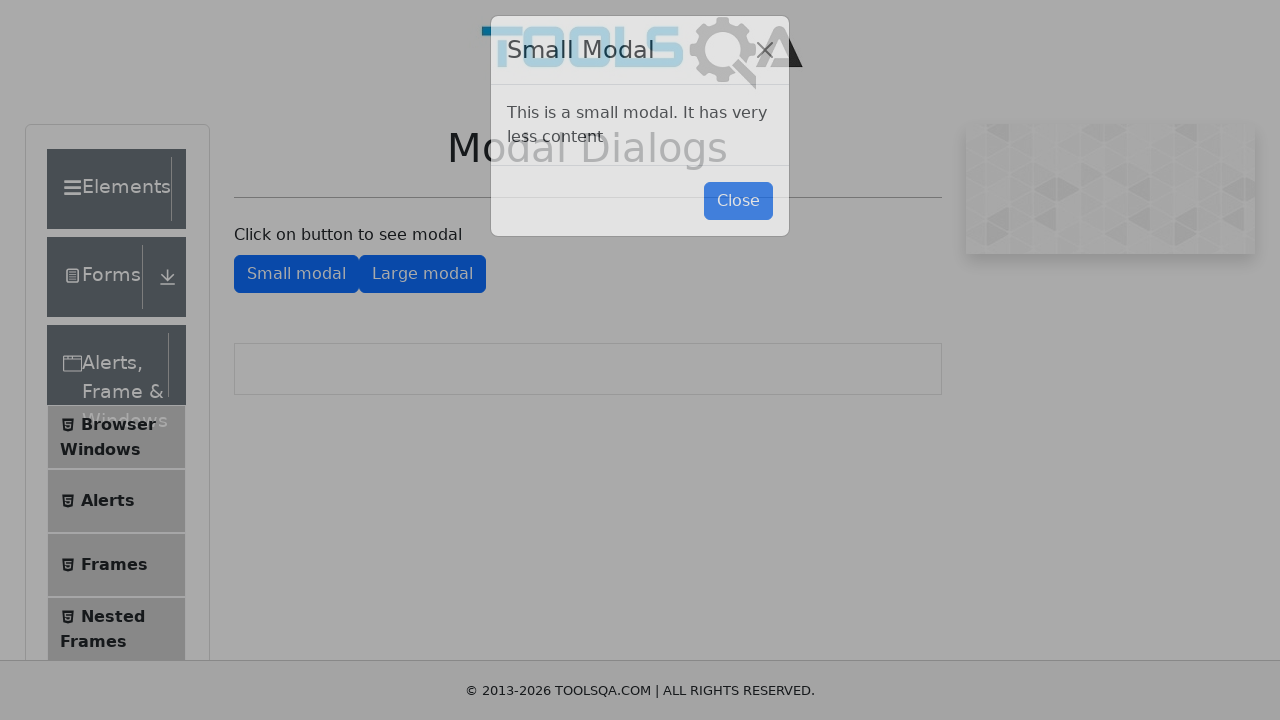

Clicked button to open large modal at (422, 274) on #showLargeModal
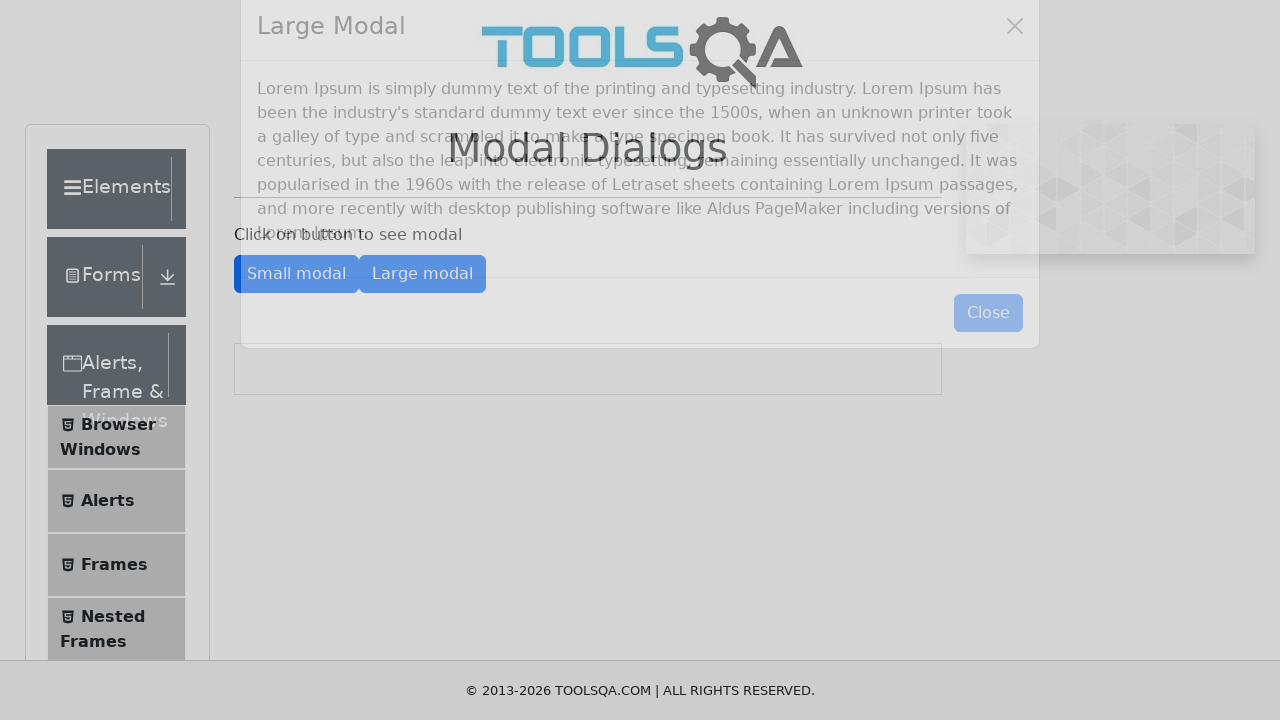

Large modal appeared and close button is visible
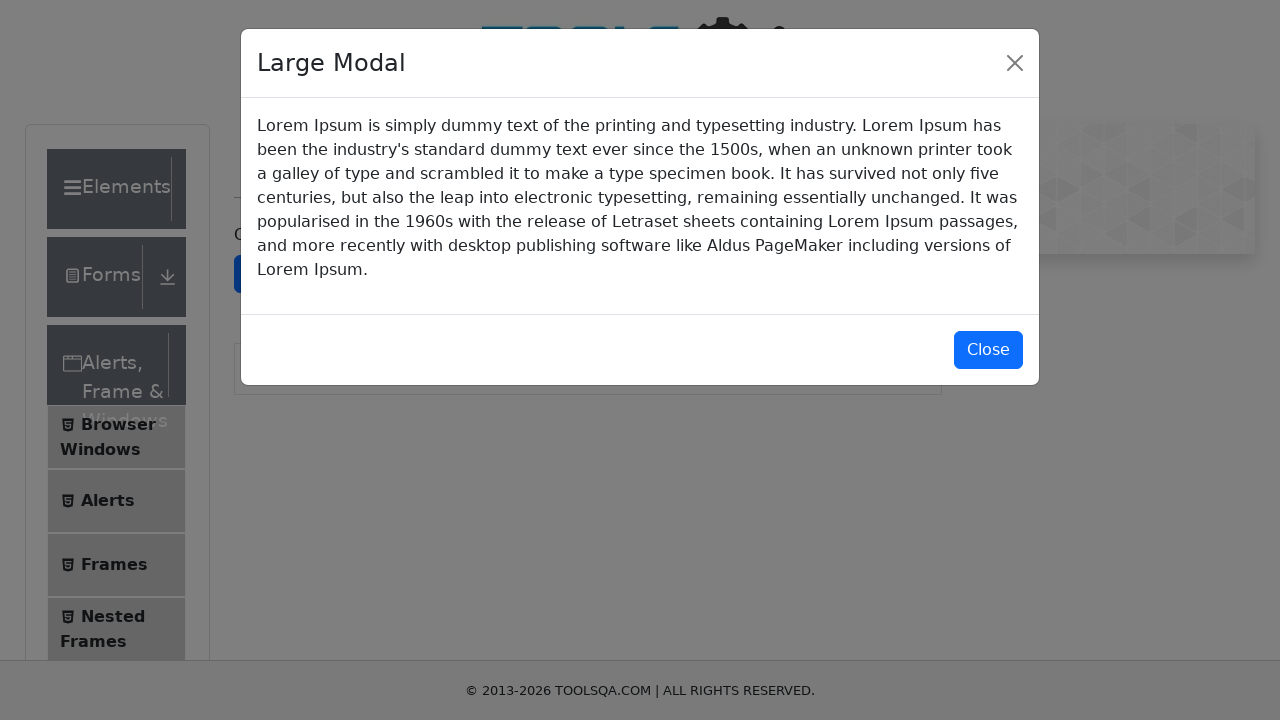

Clicked button to close large modal at (988, 350) on #closeLargeModal
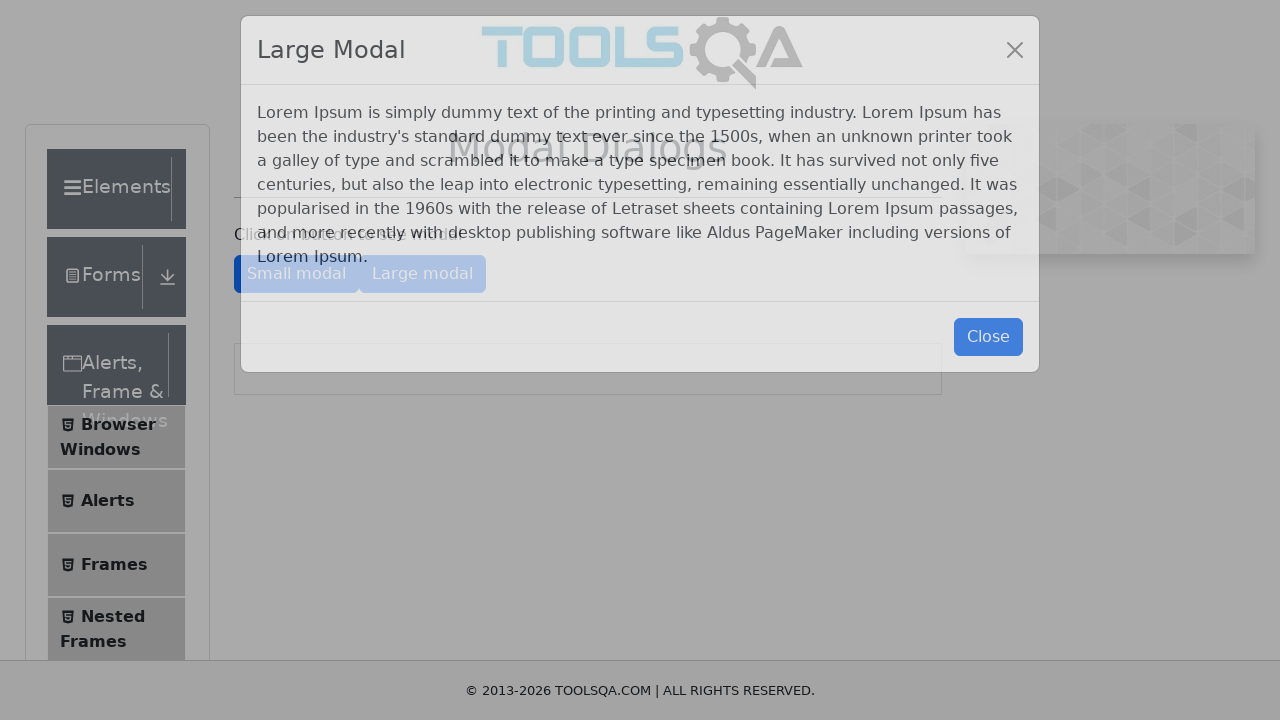

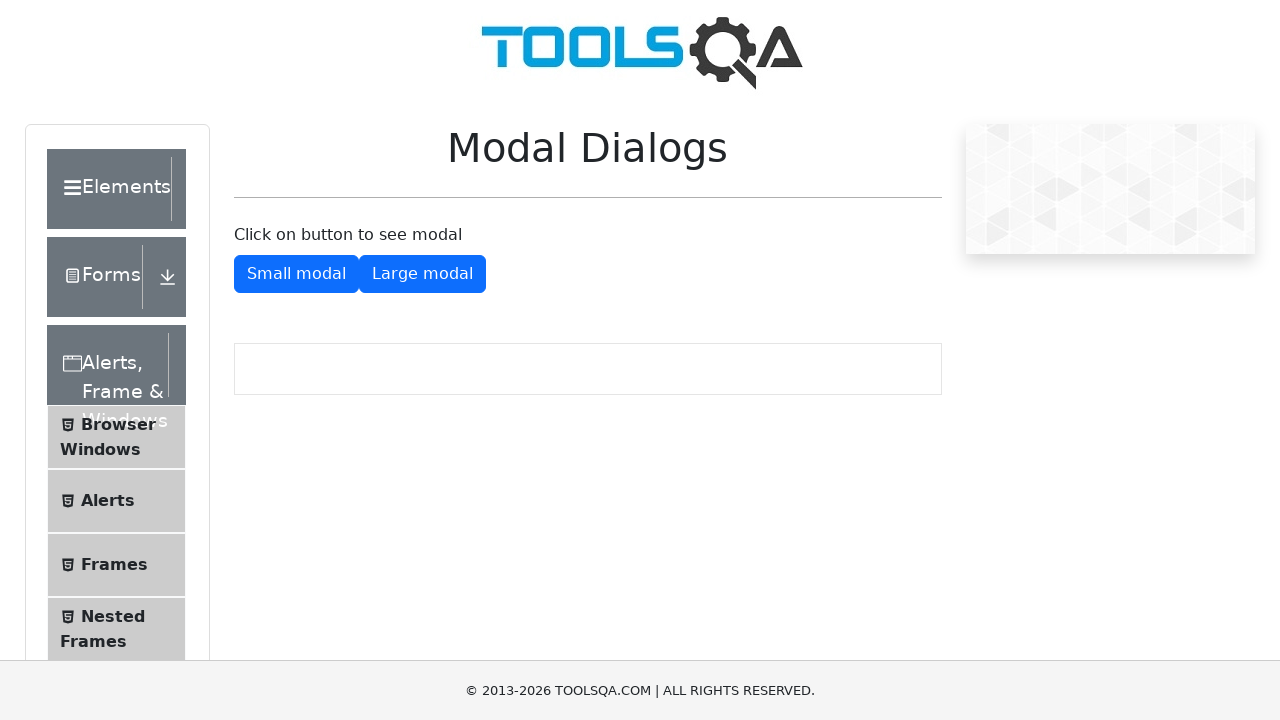